Tests the Notification Message page by navigating to it and checking for the "Action successful" notification message.

Starting URL: https://the-internet.herokuapp.com/

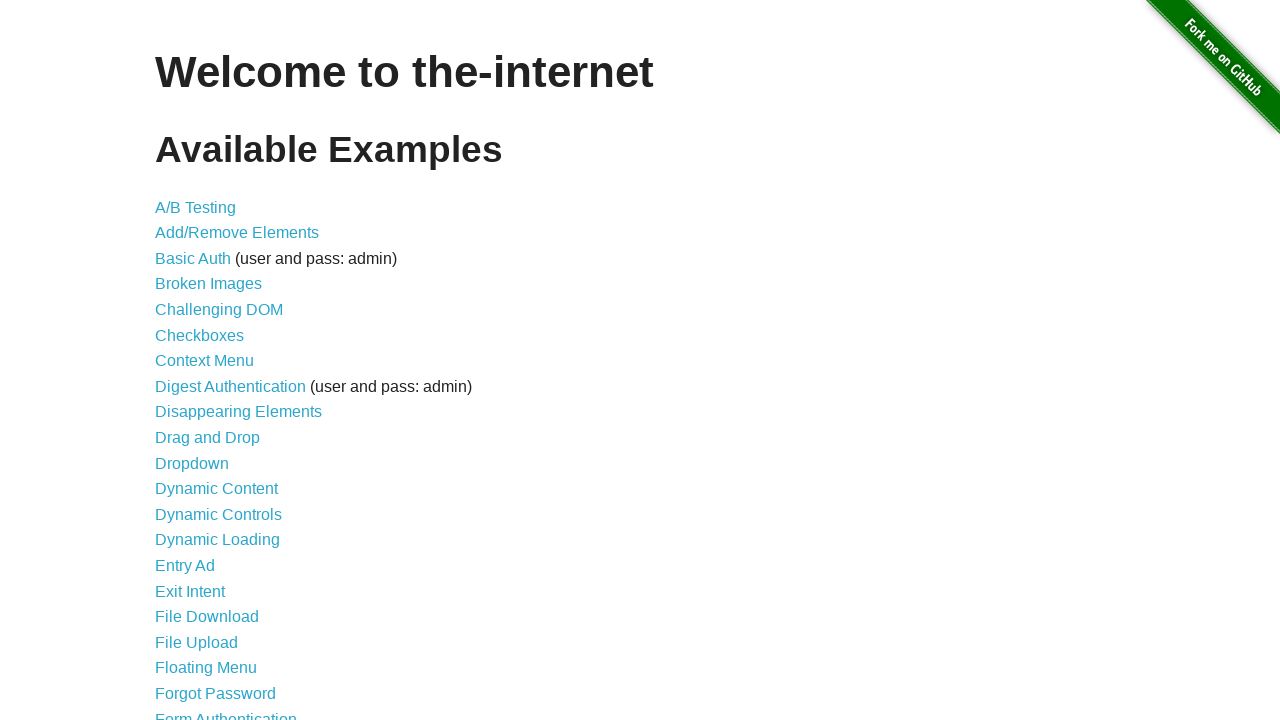

Clicked on Notification Message link at (234, 420) on xpath=//a[@href='/notification_message']
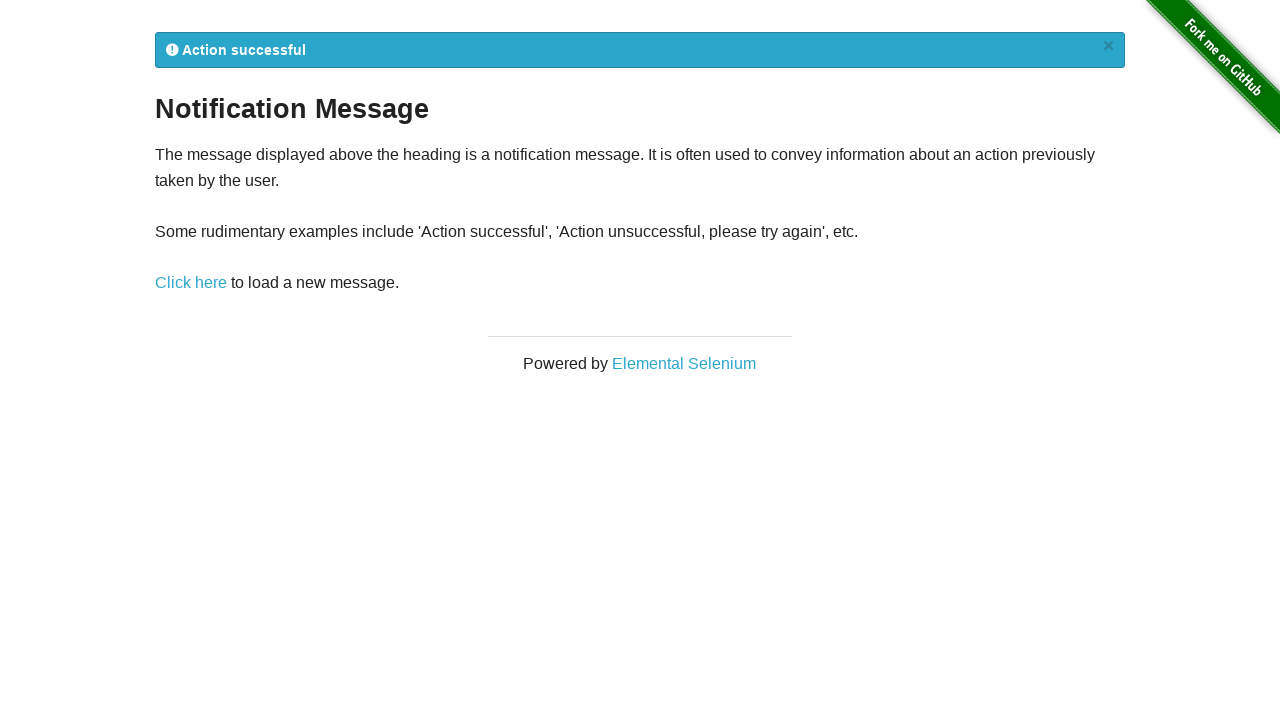

Notification Message page loaded successfully
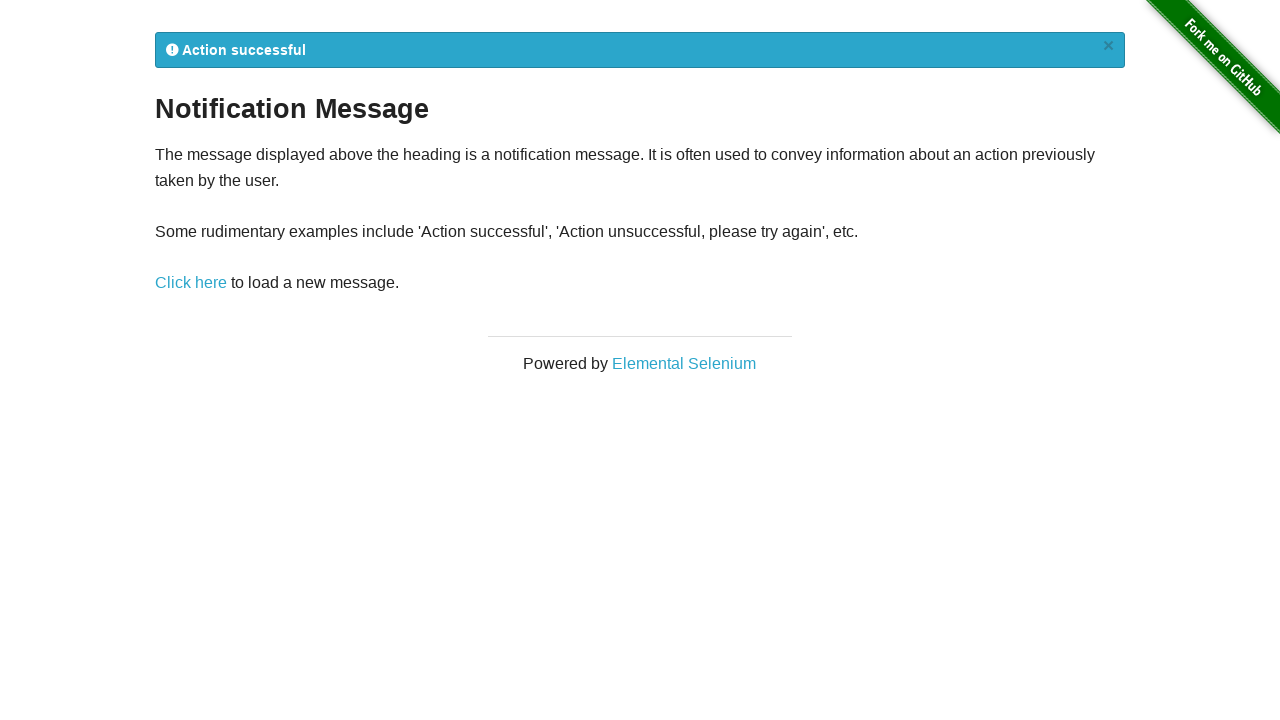

Located notification element with id 'flash'
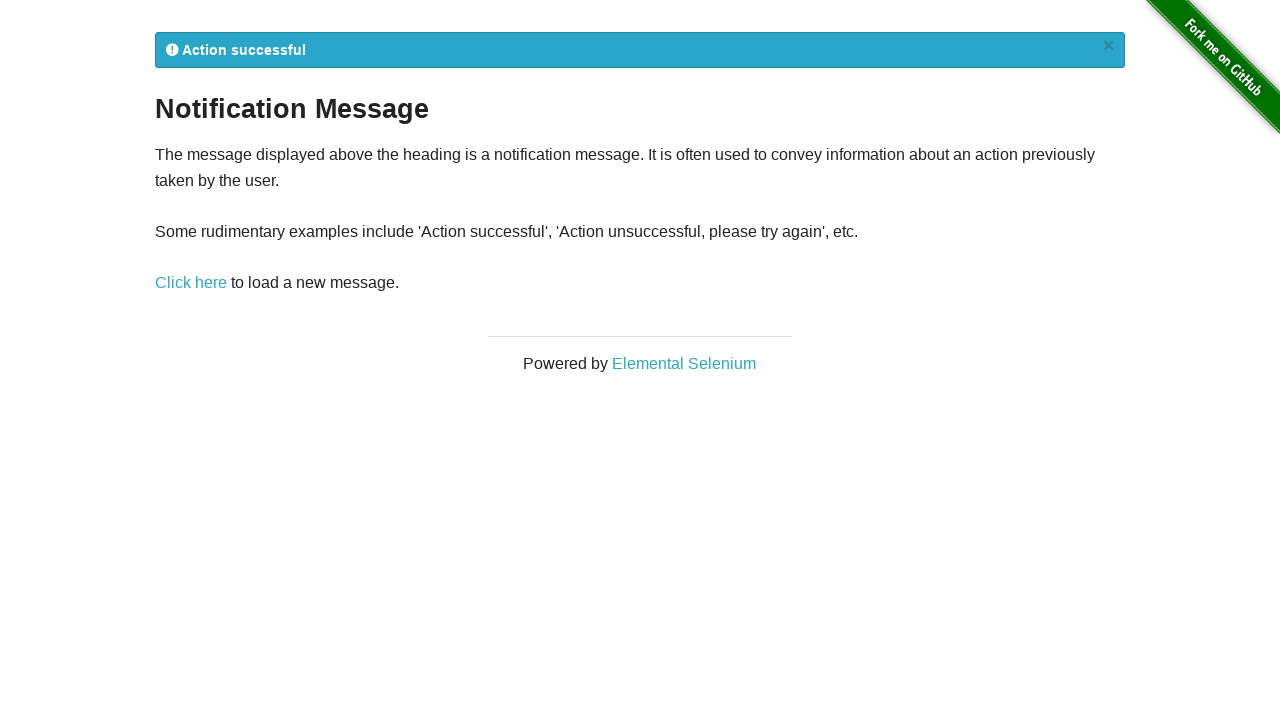

Notification element became visible - 'Action successful' message displayed
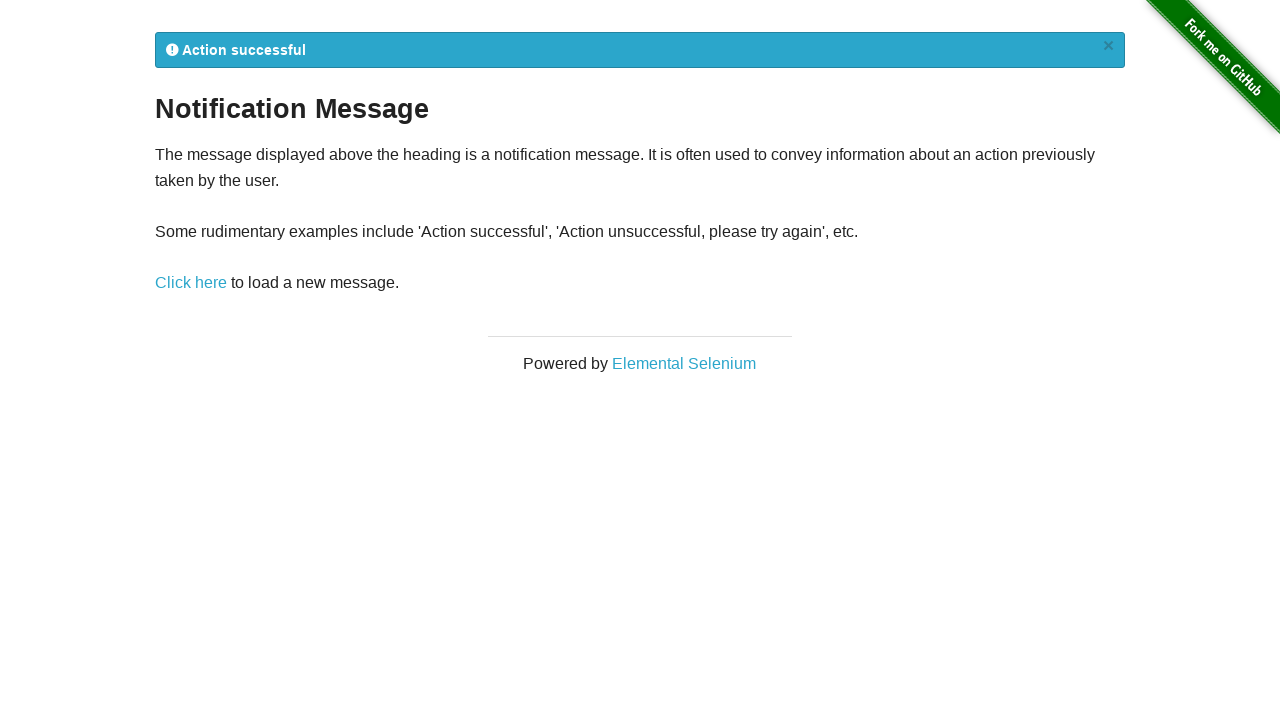

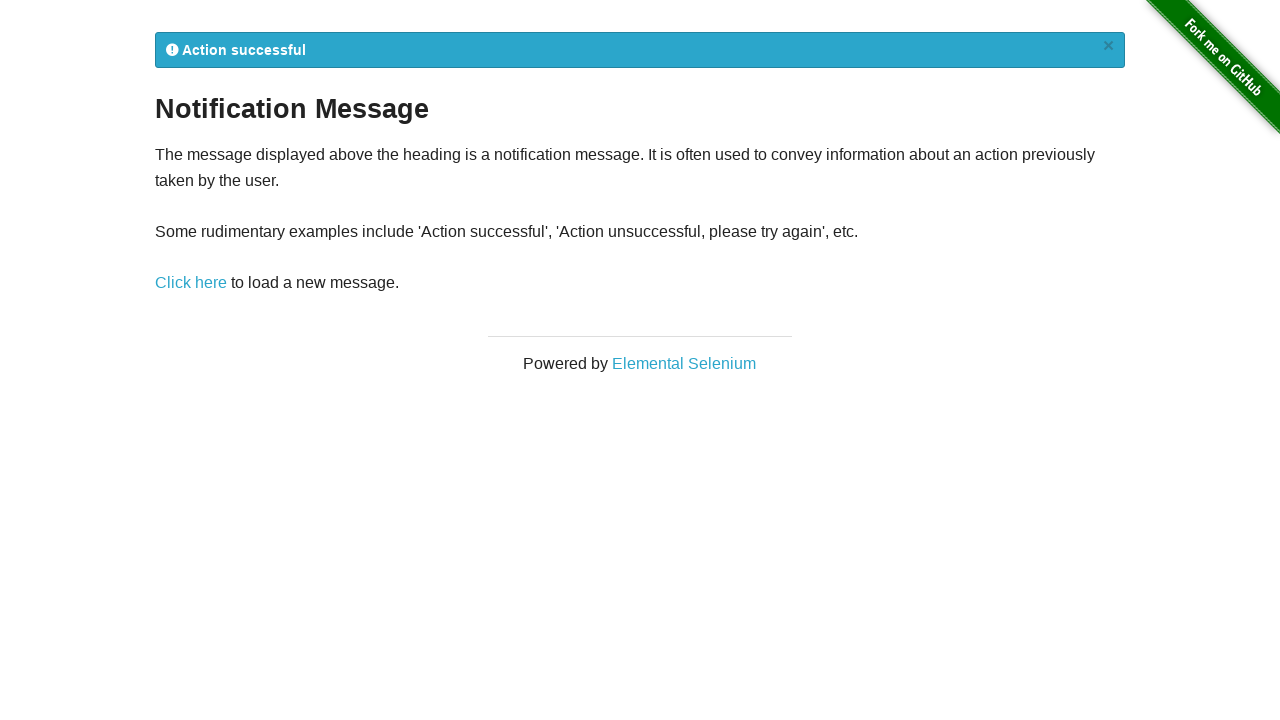